Navigates to the Python.org website and waits briefly to verify the page loads successfully

Starting URL: http://www.python.org

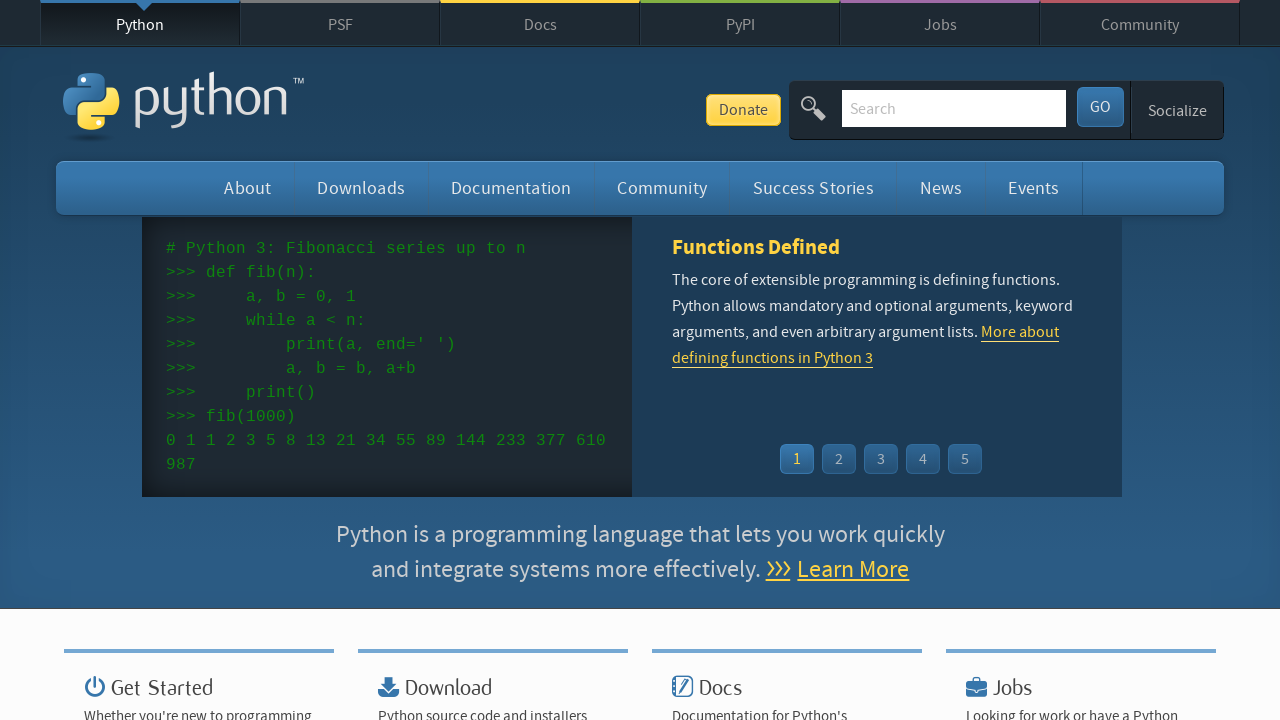

Navigated to Python.org website
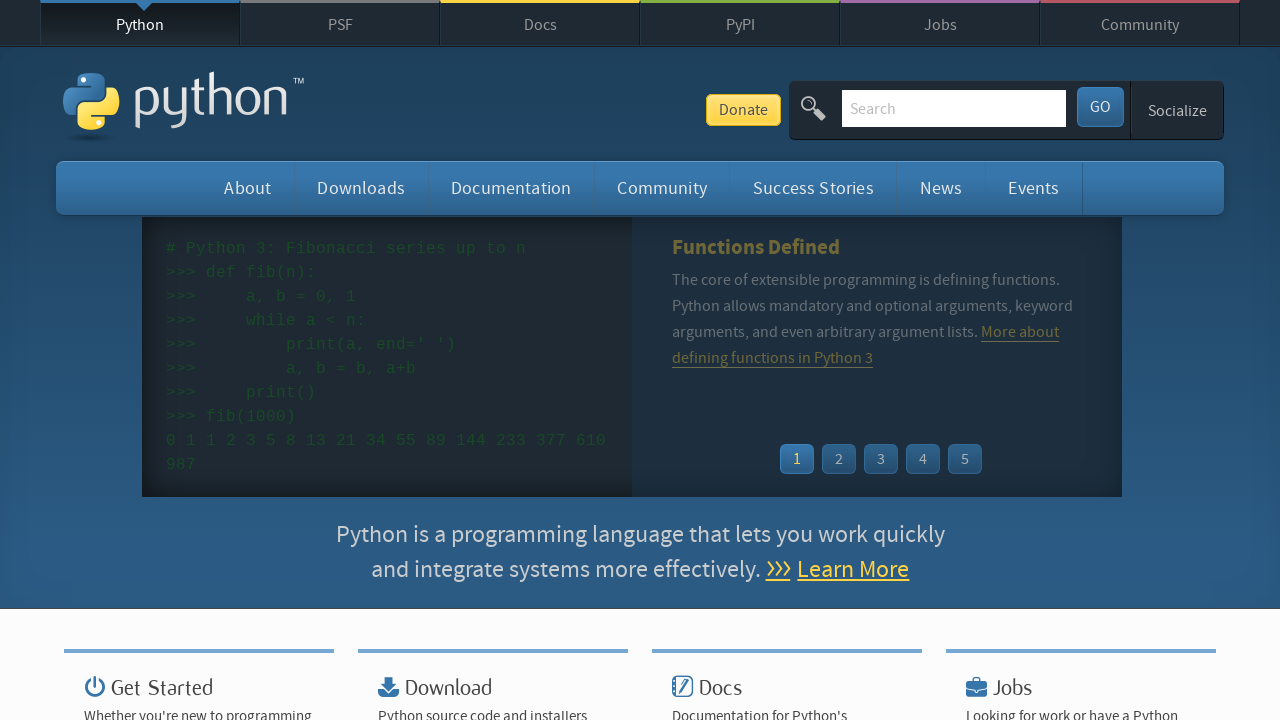

Page loaded with domcontentloaded state
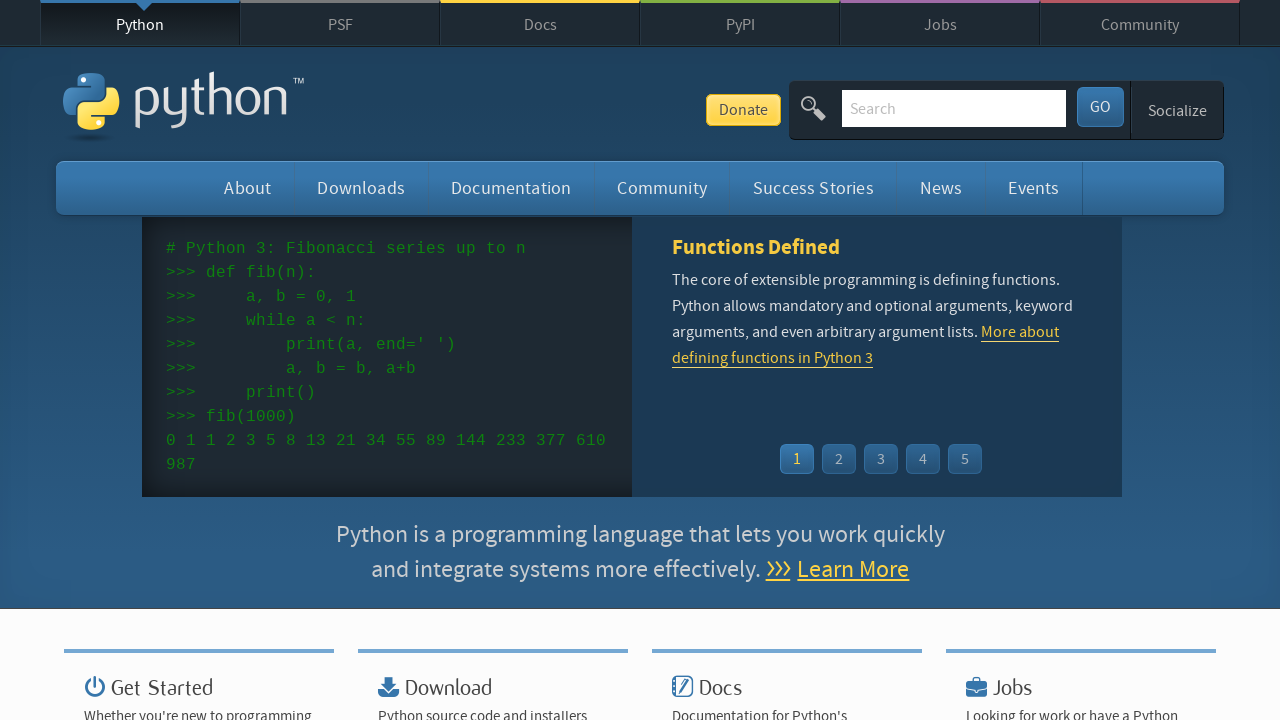

Verified that URL contains python.org
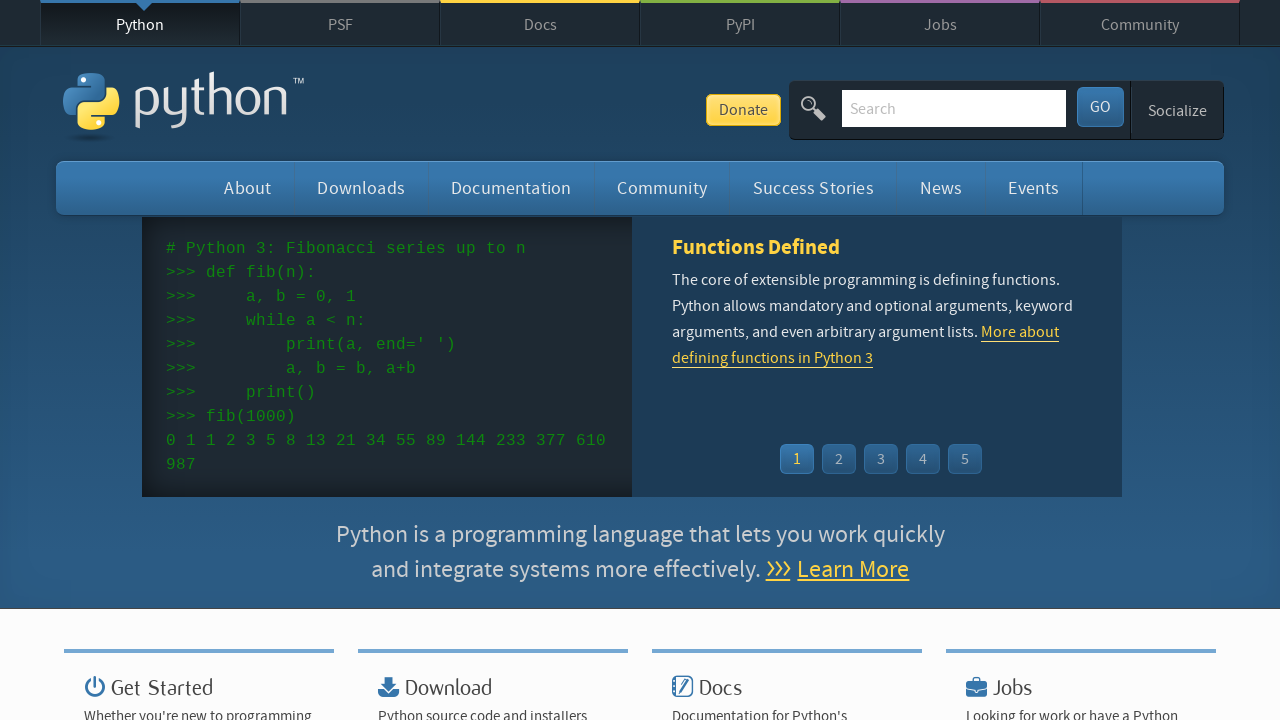

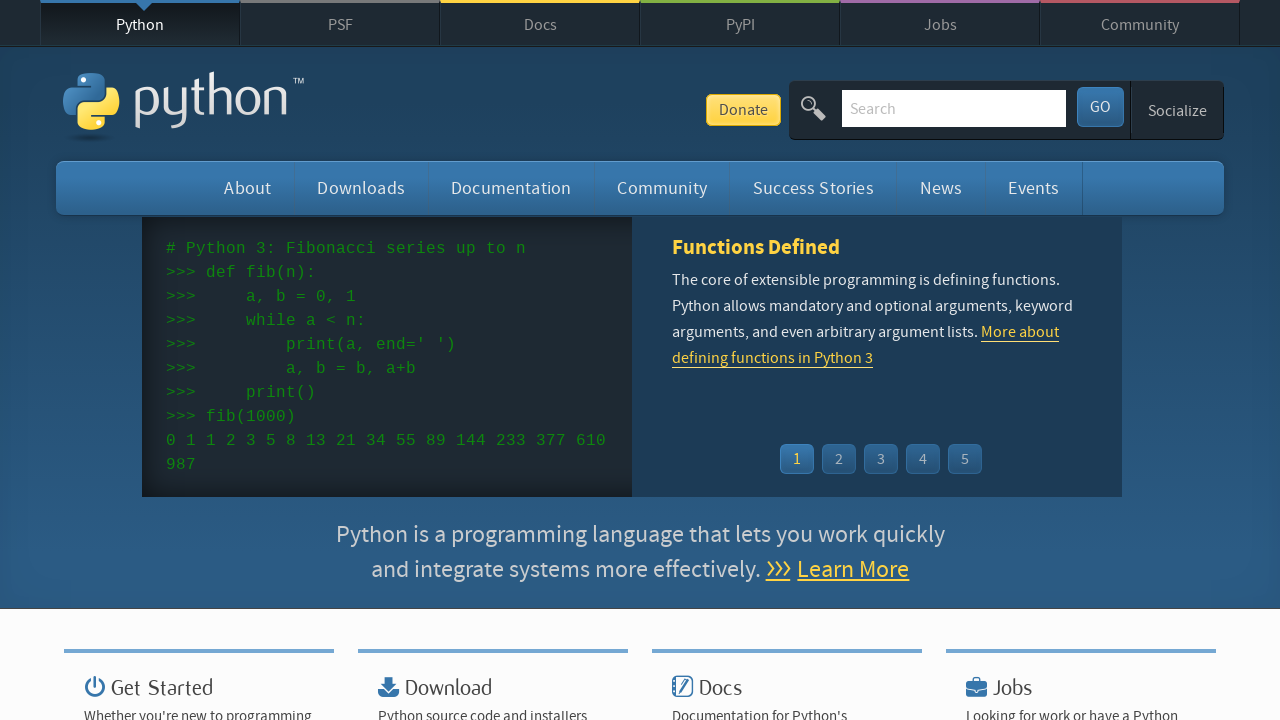